Tests submitting a text box form and verifying the output displays the entered information correctly

Starting URL: https://demoqa.com/text-box

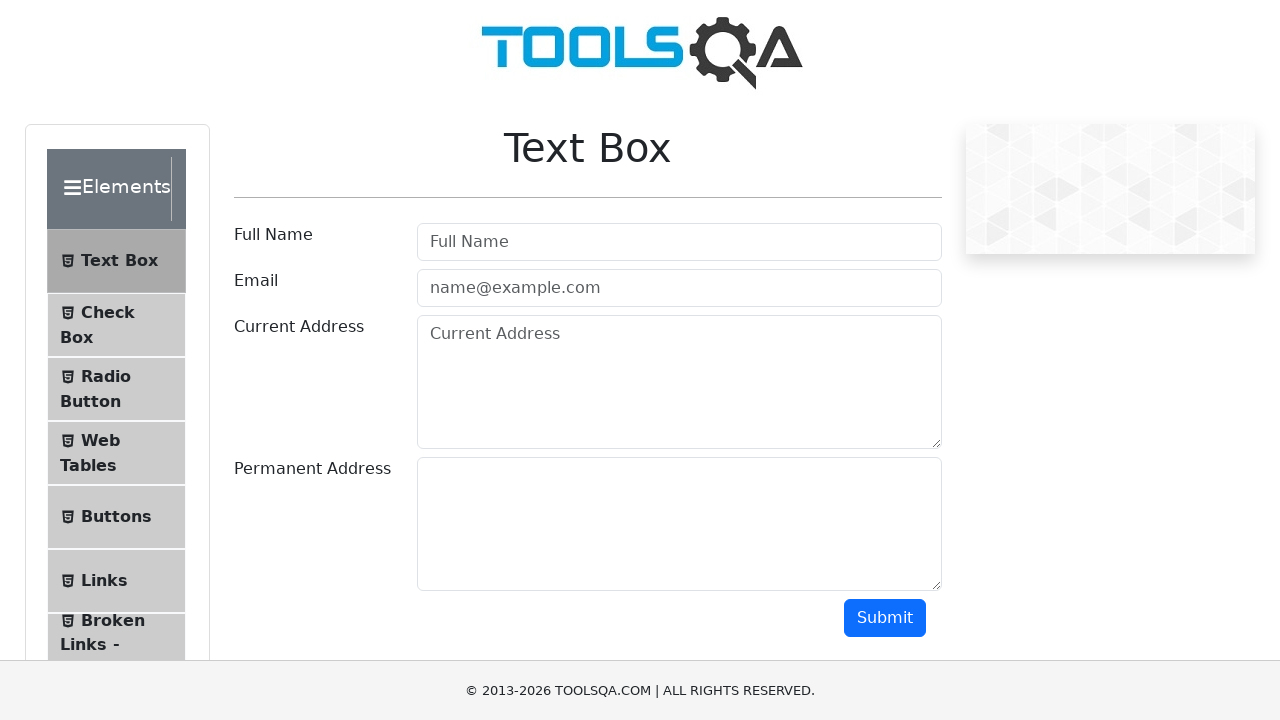

Filled full name field with 'Iñaki Bustos' on #userName-wrapper input
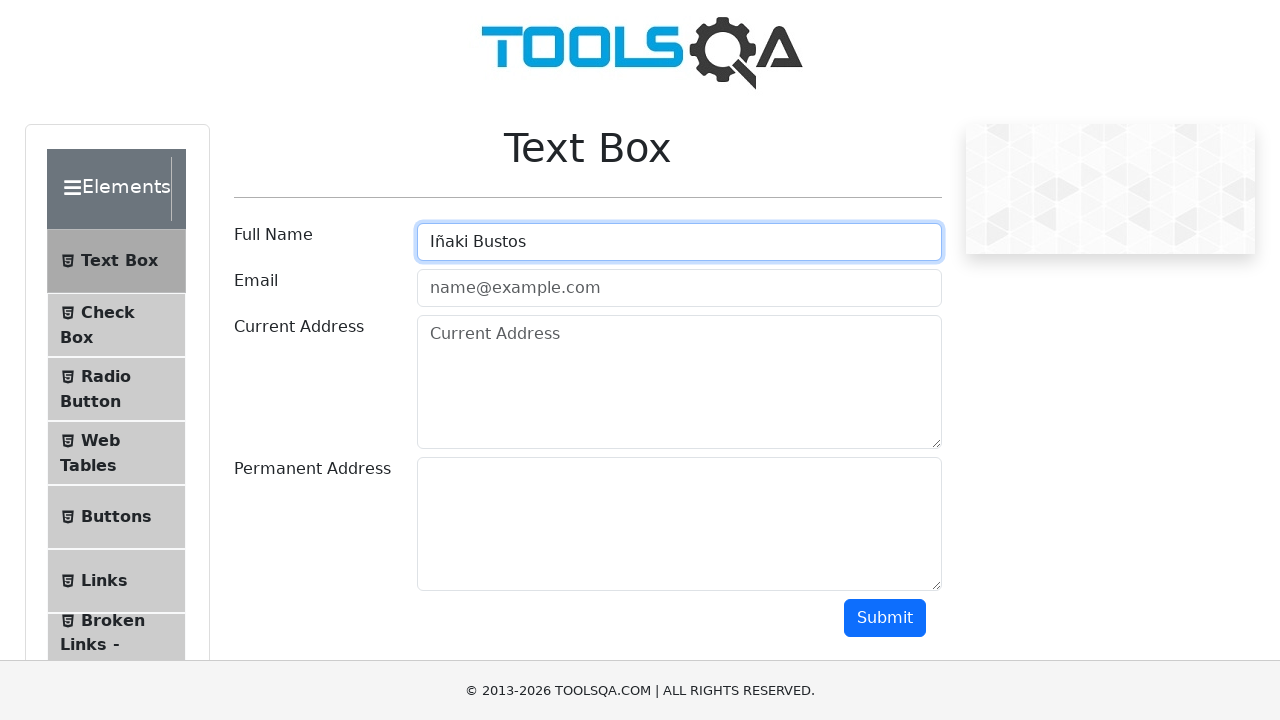

Filled email field with 'inaki.bustos@example.com' on #userEmail-wrapper input
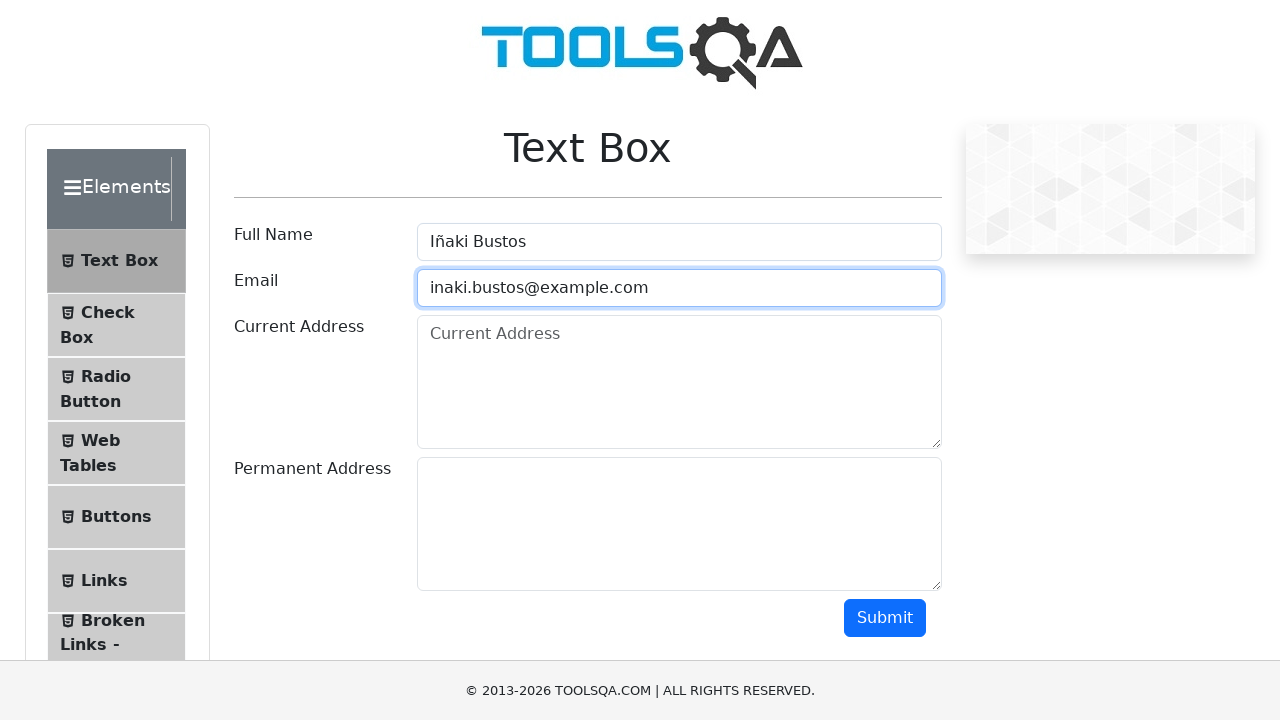

Filled current address field with '123 Main Street, Barcelona' on #currentAddress-wrapper textarea
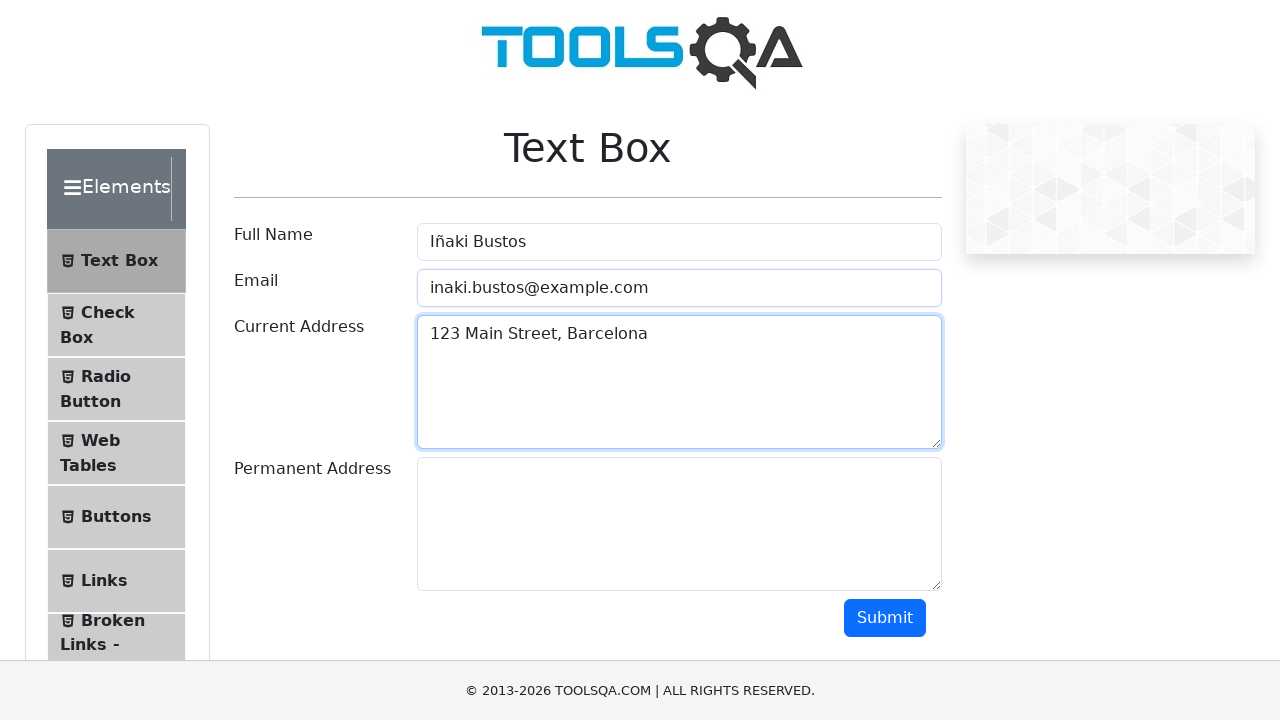

Filled permanent address field with '456 Oak Avenue, Madrid' on #permanentAddress-wrapper textarea
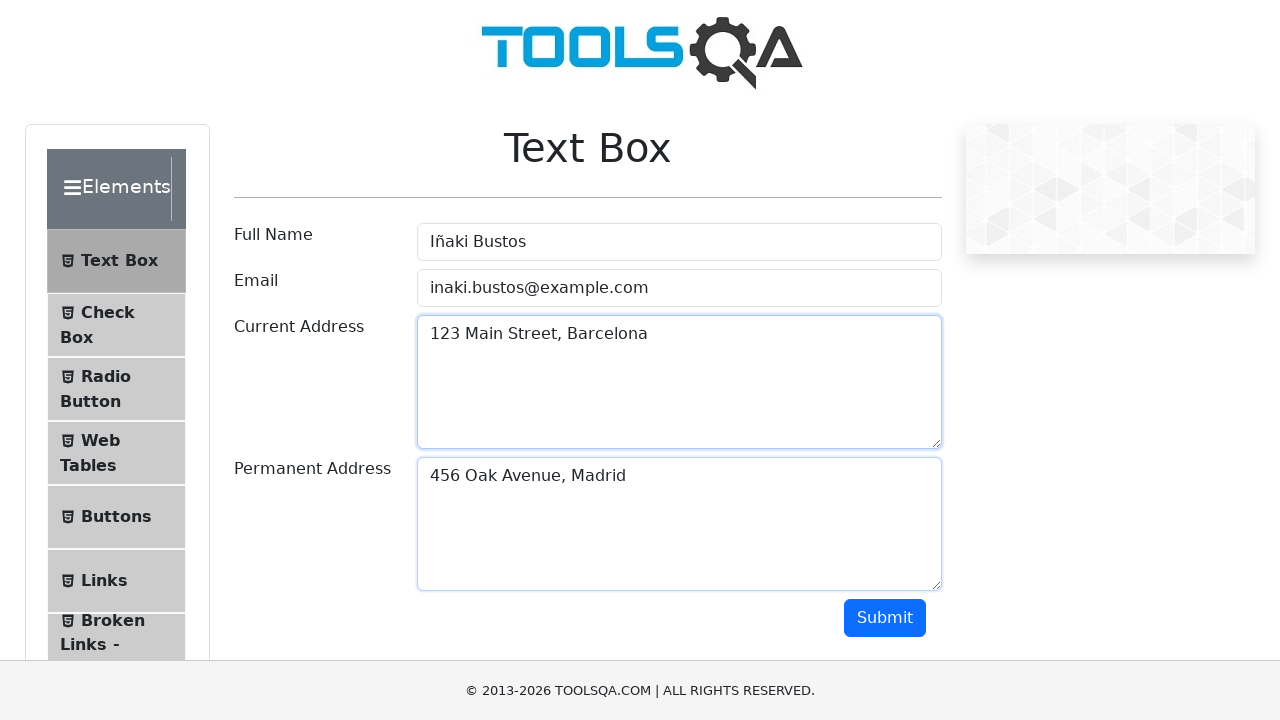

Clicked Submit button to submit the form at (885, 618) on button >> internal:has-text="Submit"i
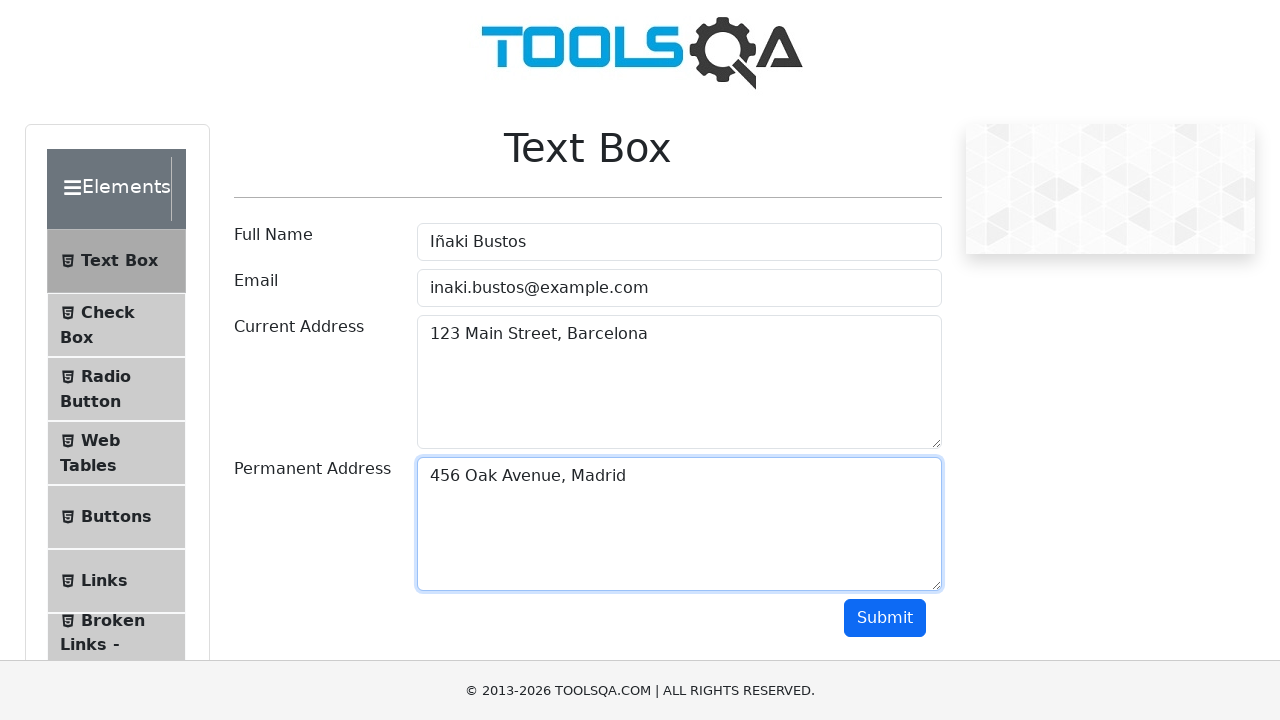

Form output with submitted information is now visible
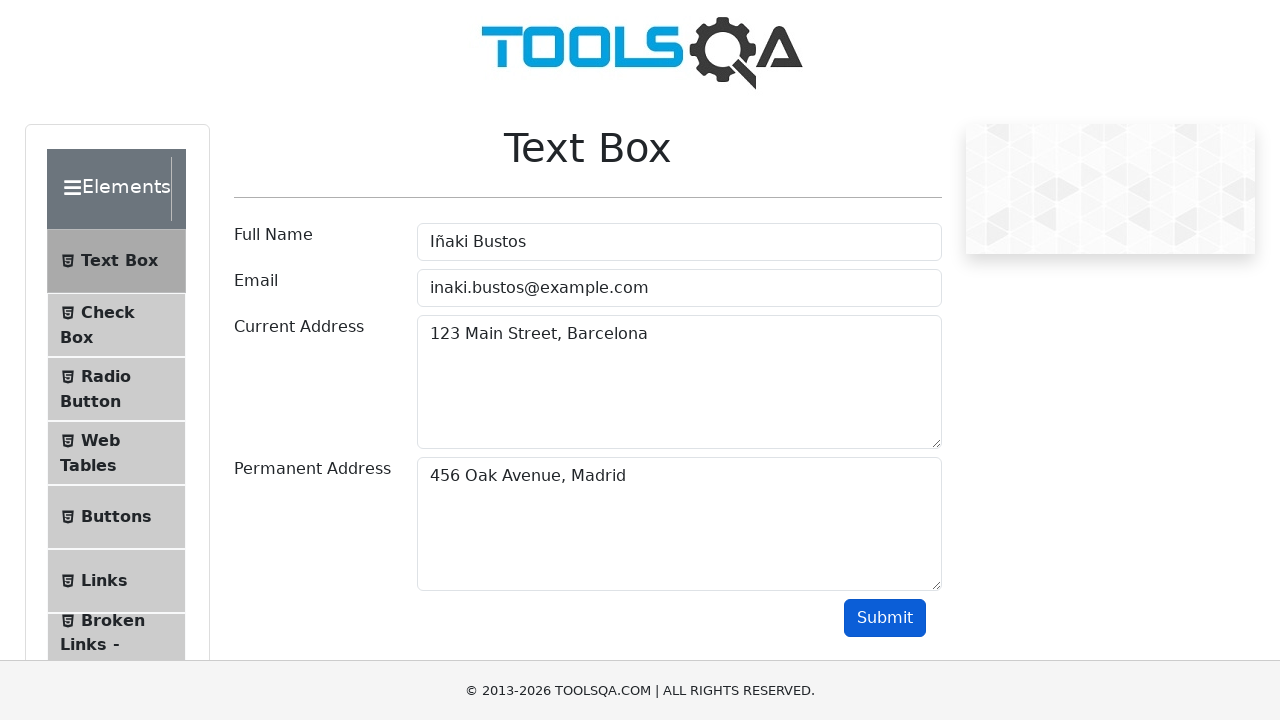

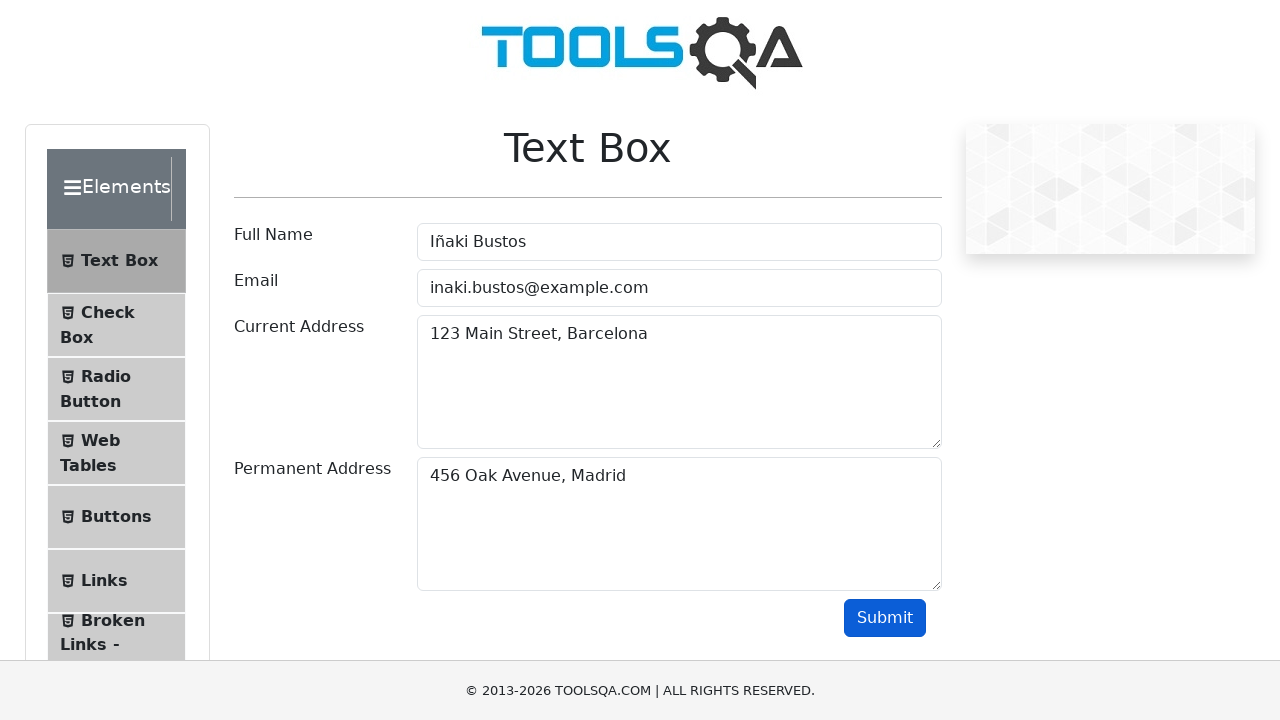